Tests navigation through nested frames by clicking on Frames link, then Nested Frames link, and switching into nested iframes to access content

Starting URL: https://the-internet.herokuapp.com/

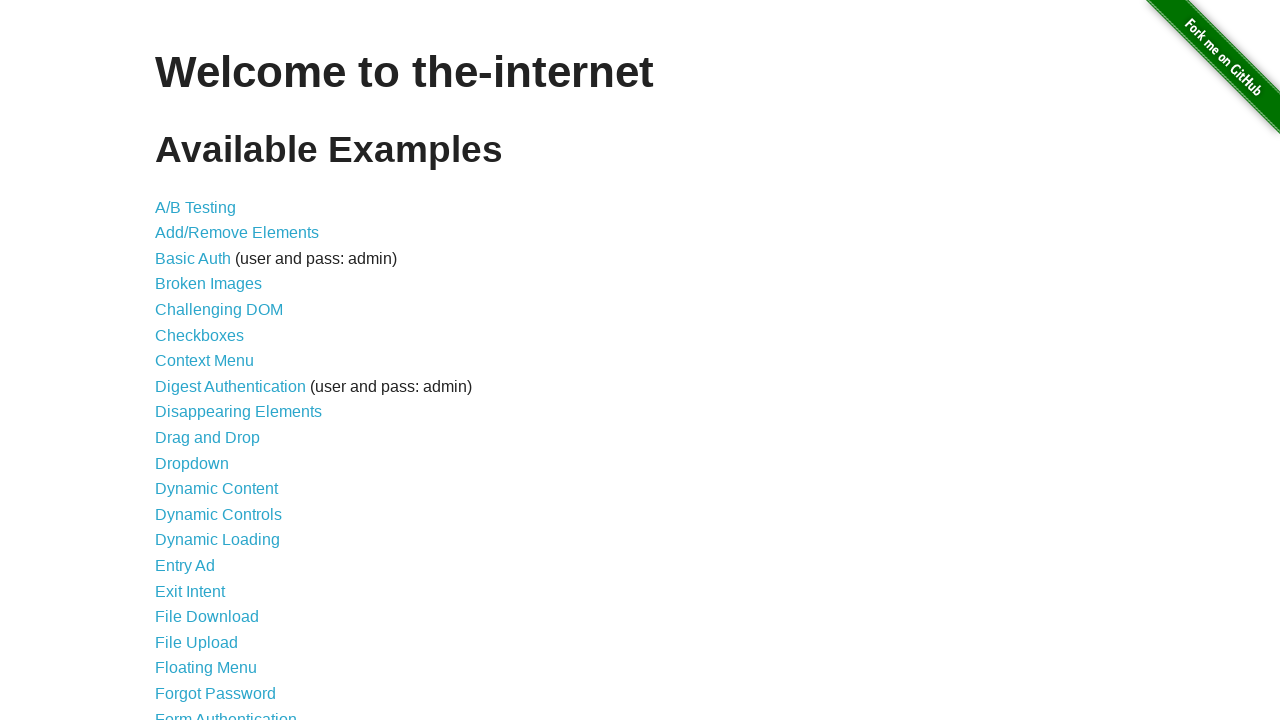

Clicked on Frames link at (182, 361) on xpath=//a[text()='Frames']
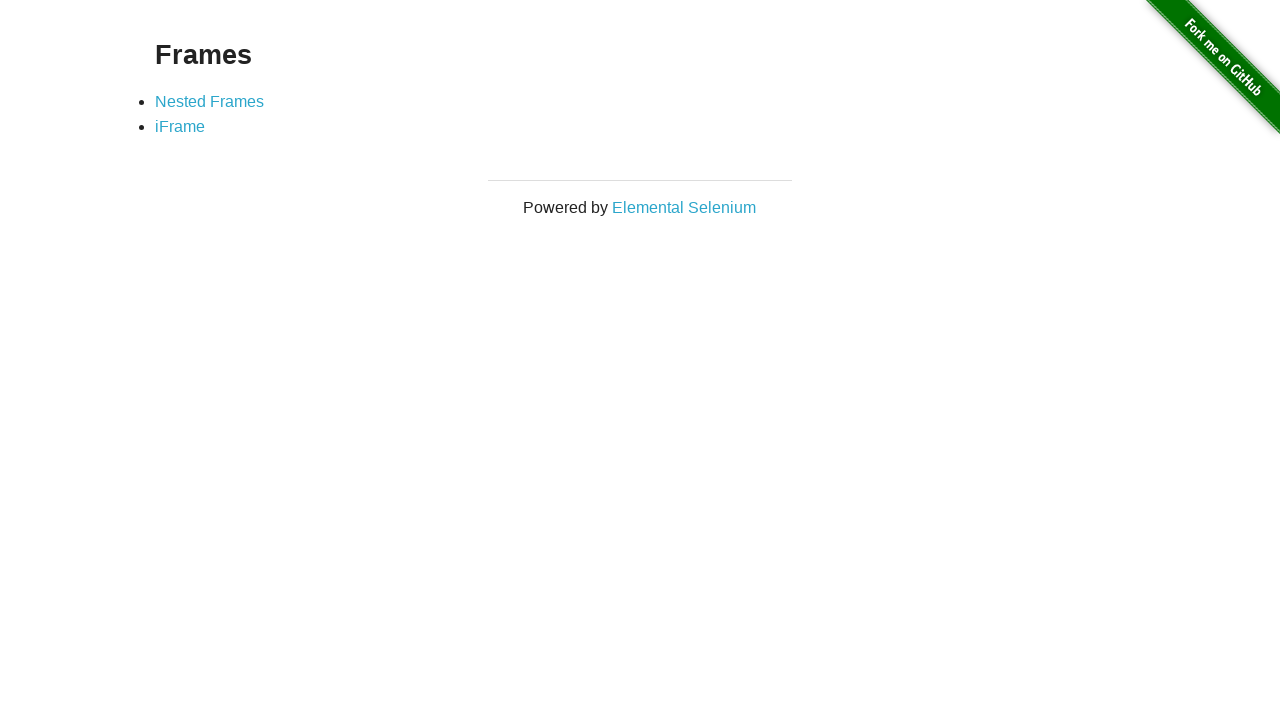

Clicked on Nested Frames link at (210, 101) on xpath=//a[text()='Nested Frames']
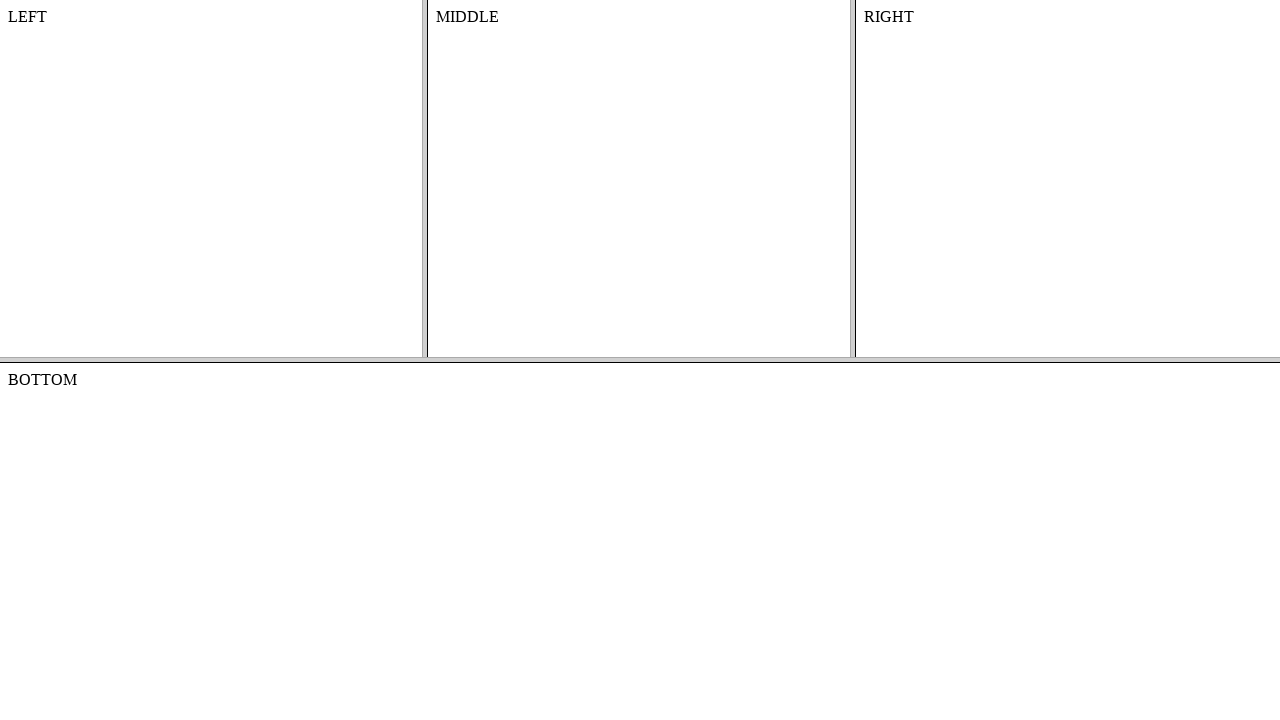

Located the top frame
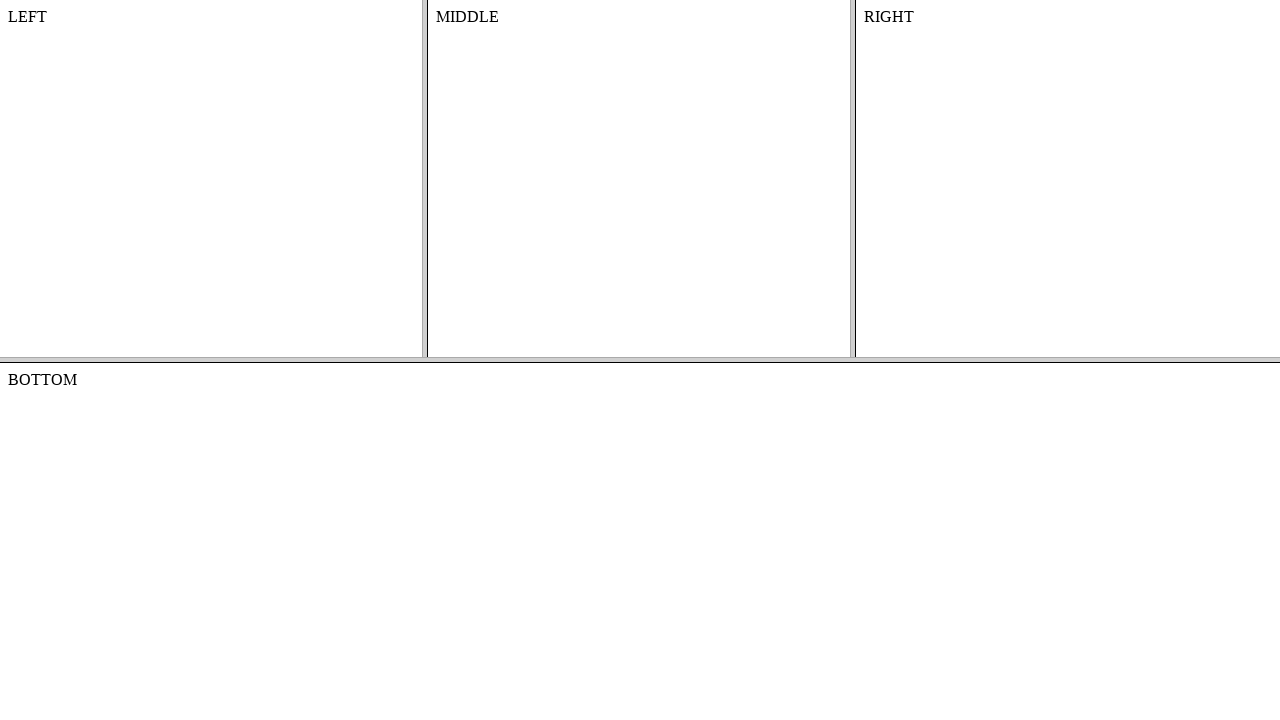

Located the middle frame within the top frame
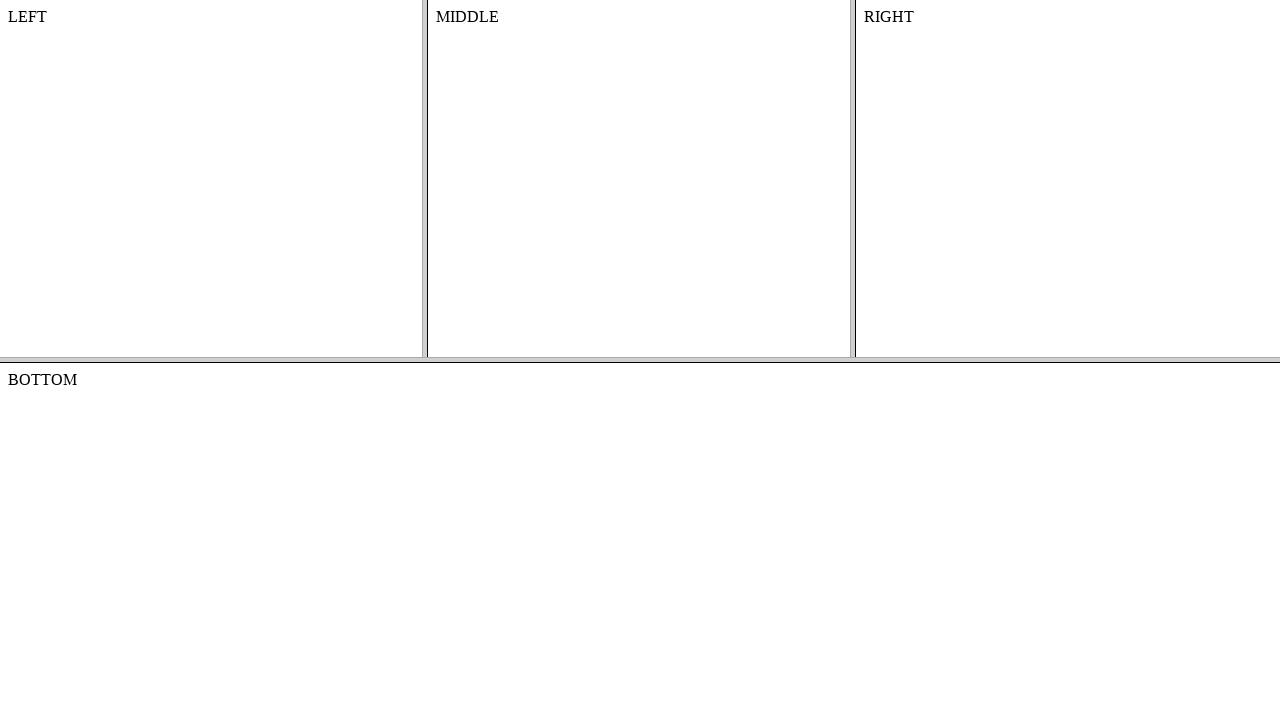

Located content element in nested frame
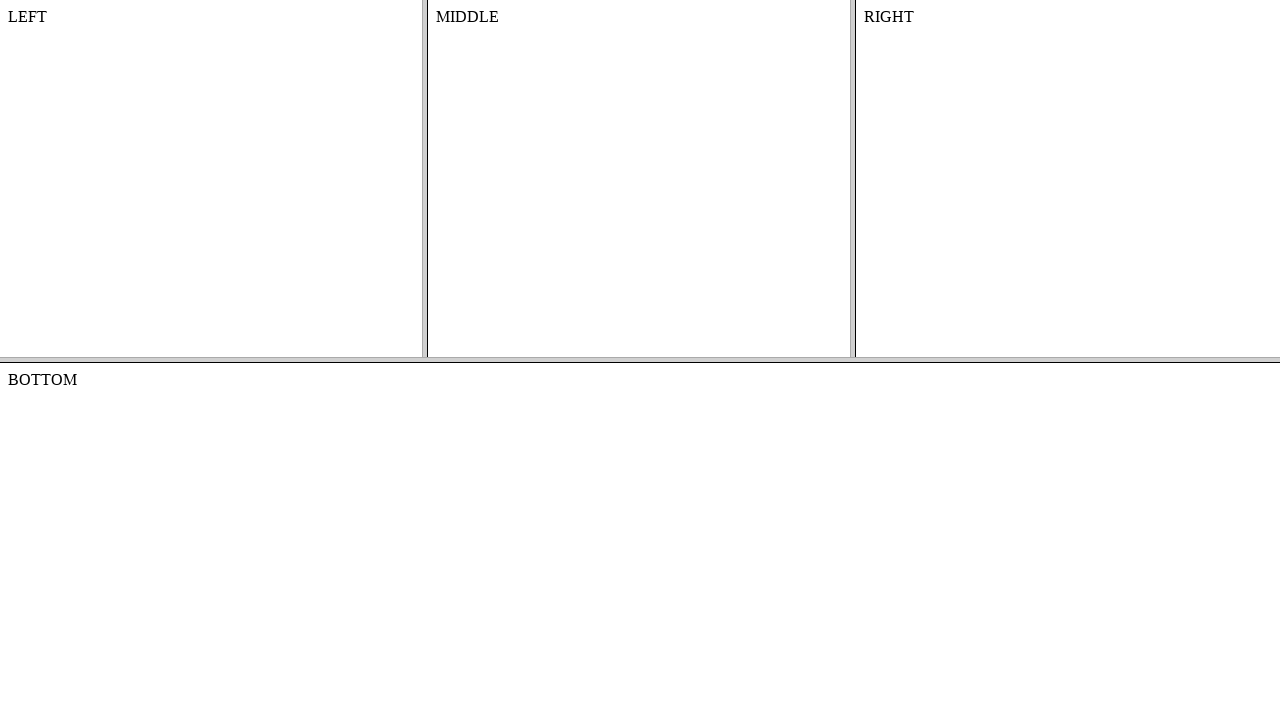

Content element in nested frame is ready
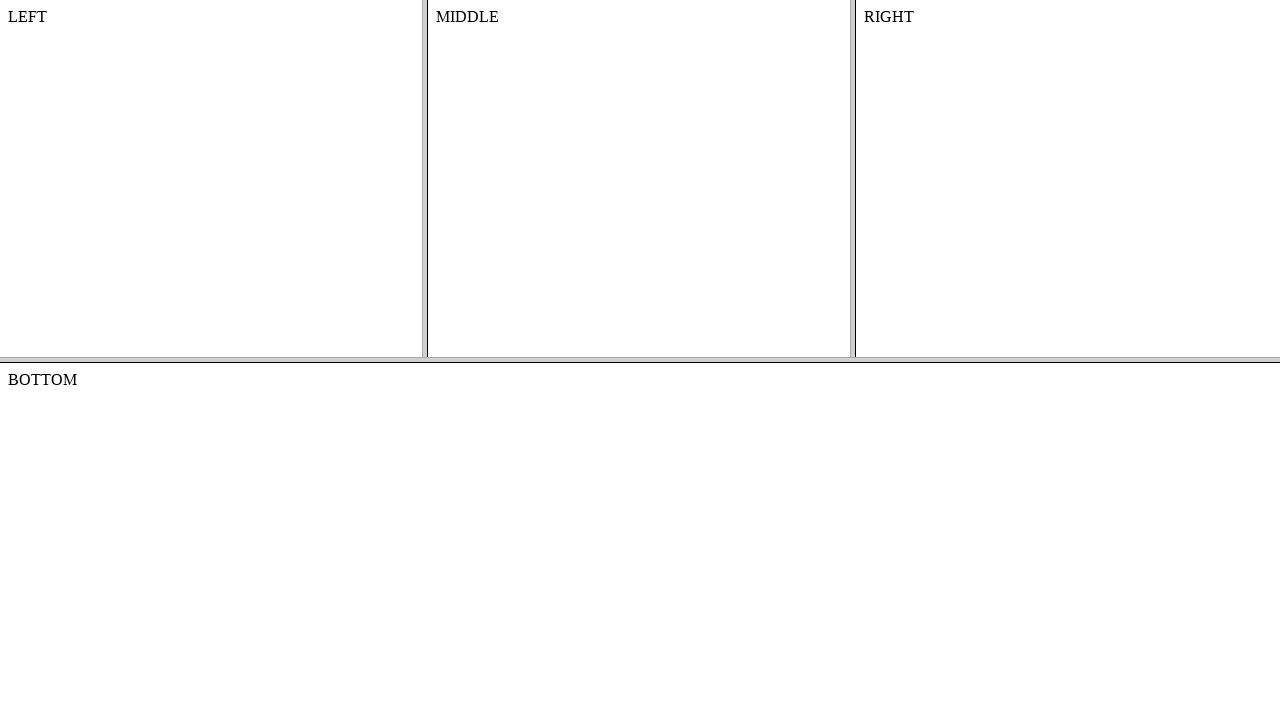

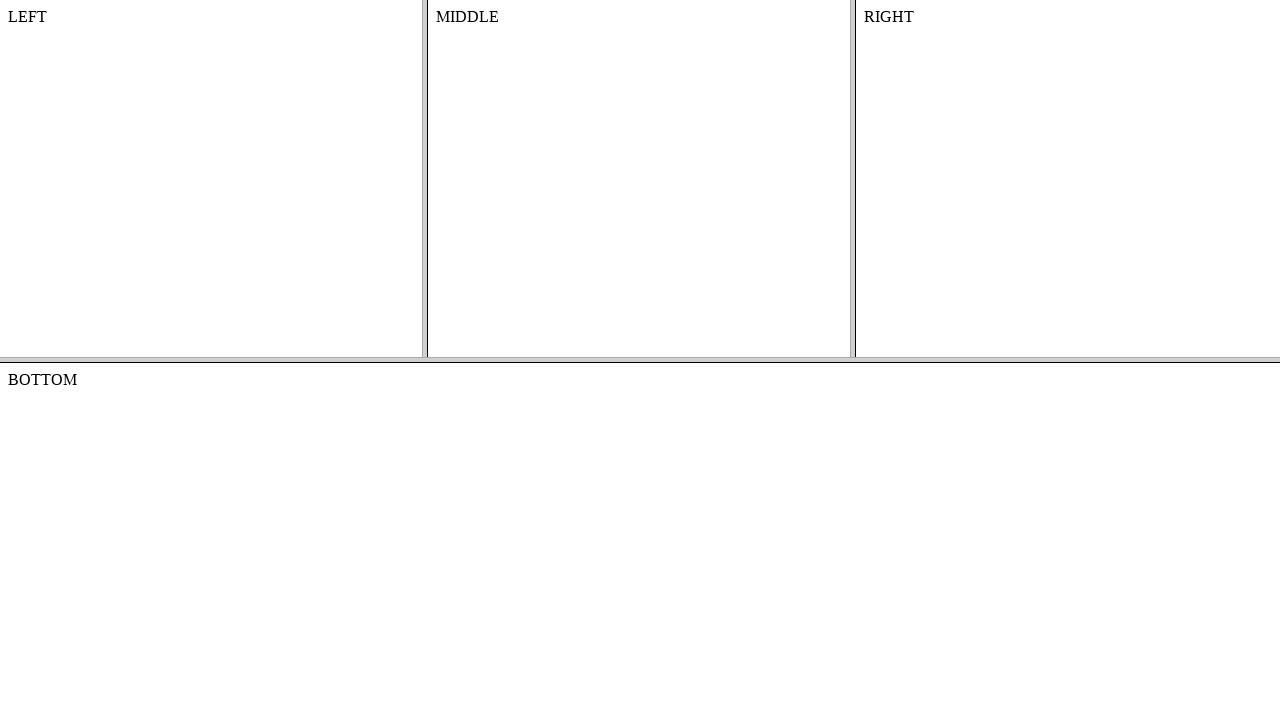